Tests e-commerce search functionality by typing a search query, adding items to cart by index and dynamically by name, and verifying the brand logo text

Starting URL: https://rahulshettyacademy.com/seleniumPractise/#/

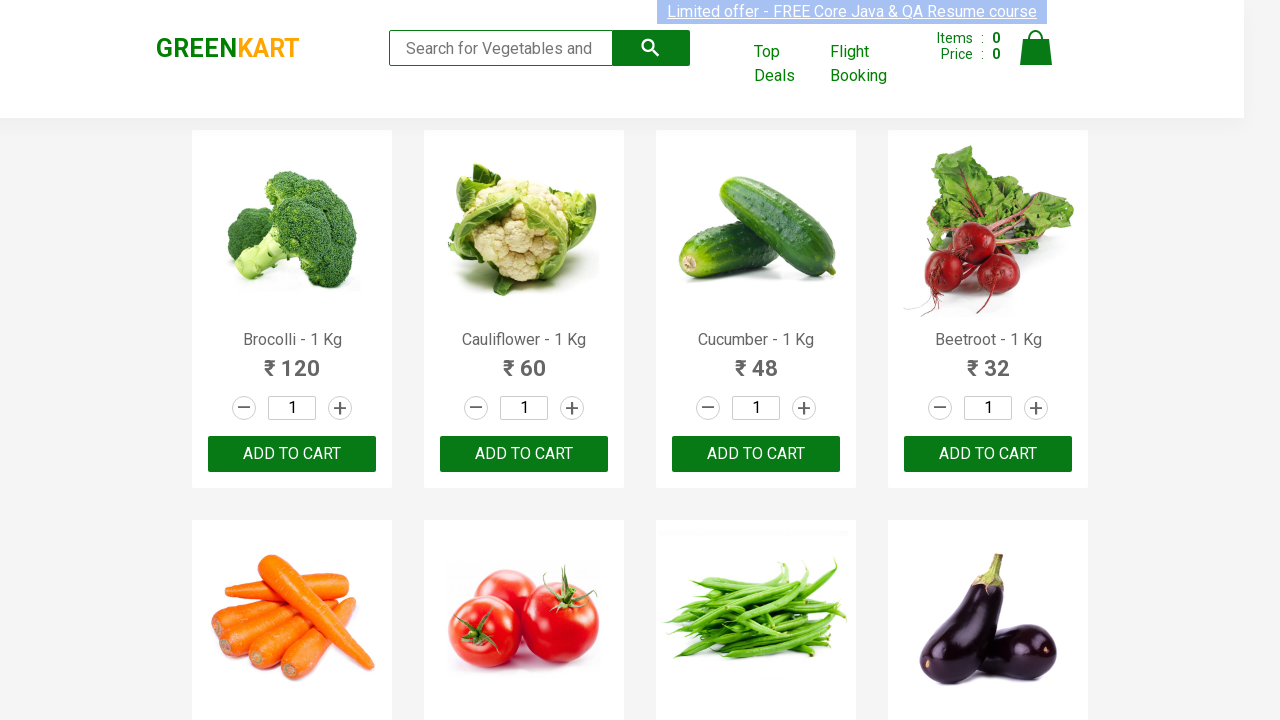

Filled search field with 'ca' on input.search-keyword
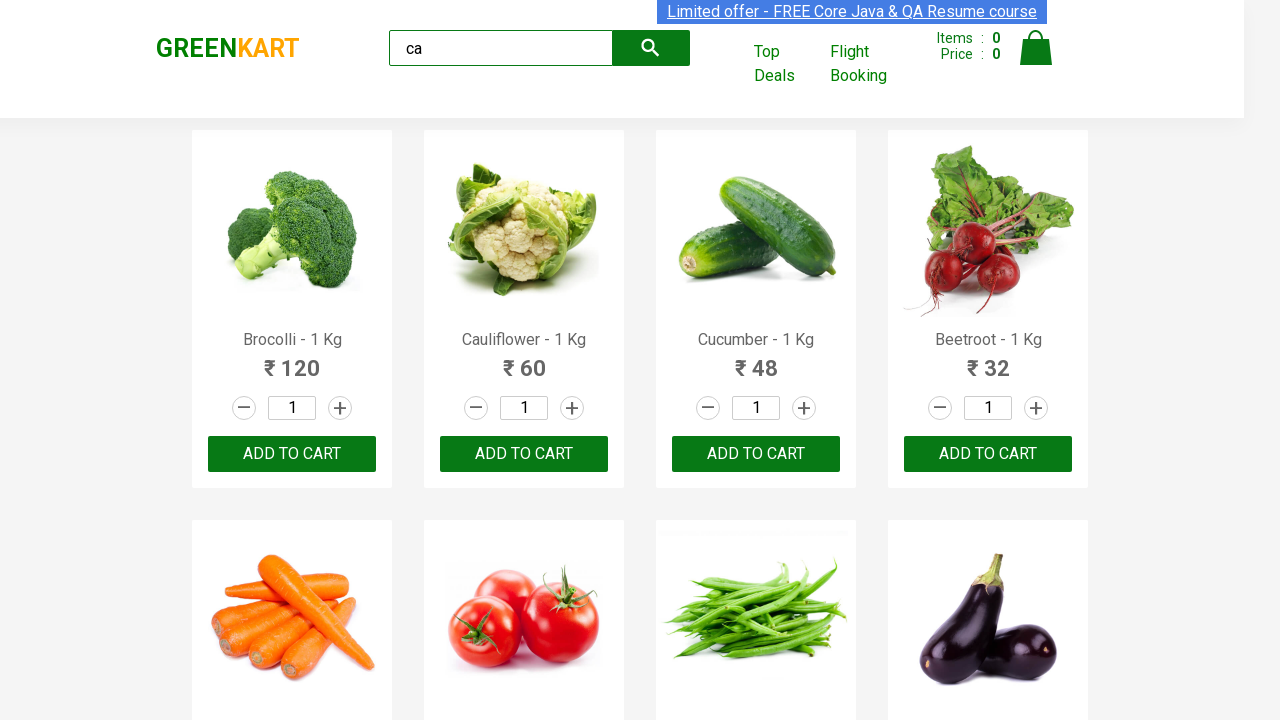

Waited 2000ms for search results to load
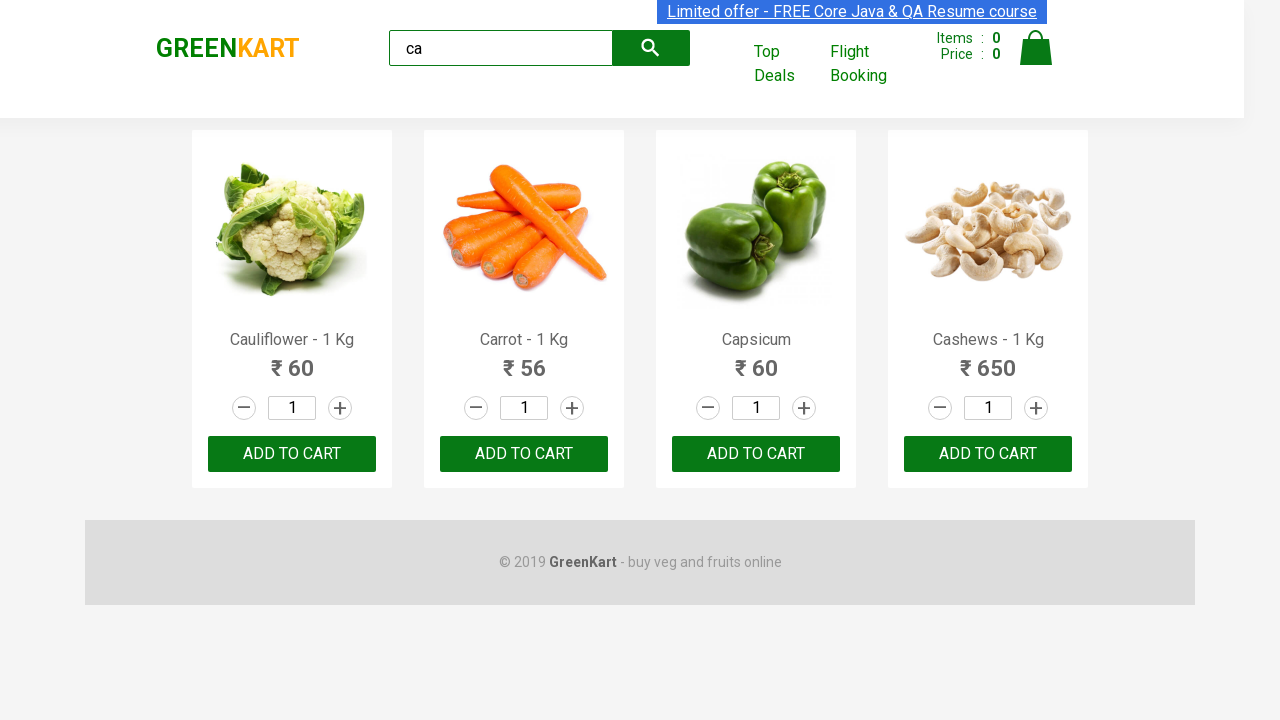

Waited for product elements to be visible
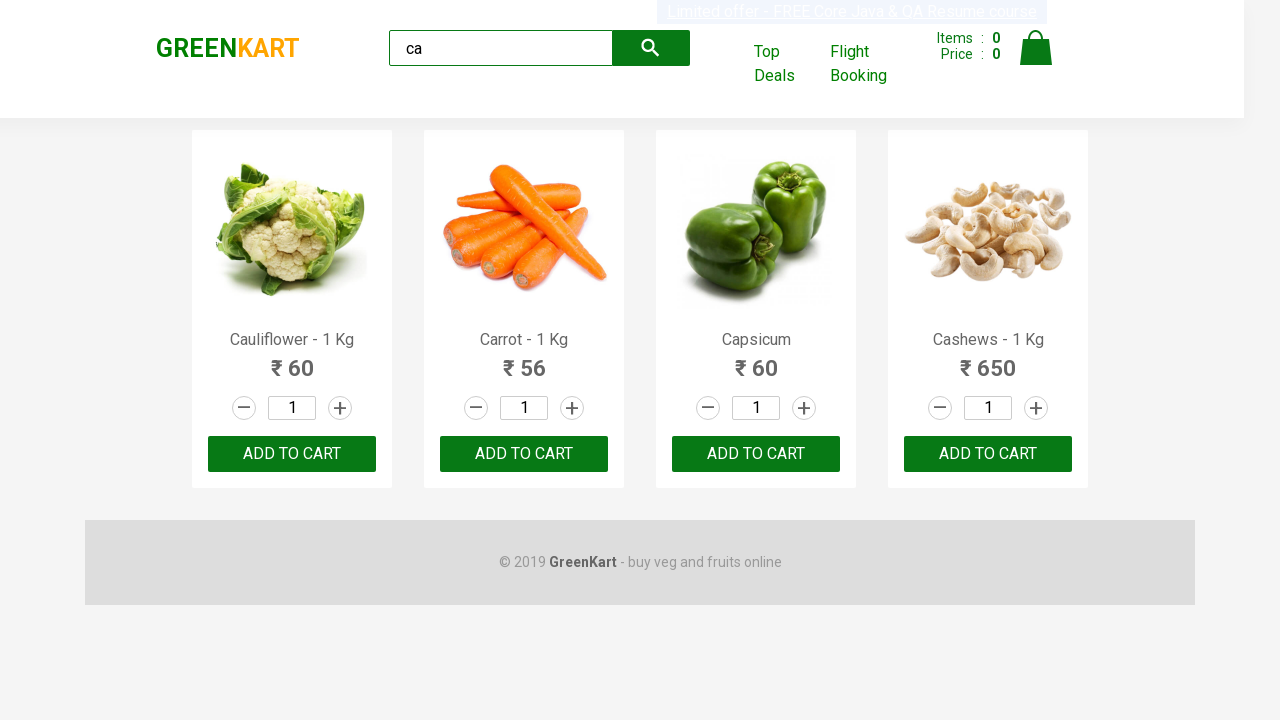

Added second product to cart by index at (524, 454) on .products .product >> nth=1 >> text=ADD TO CART
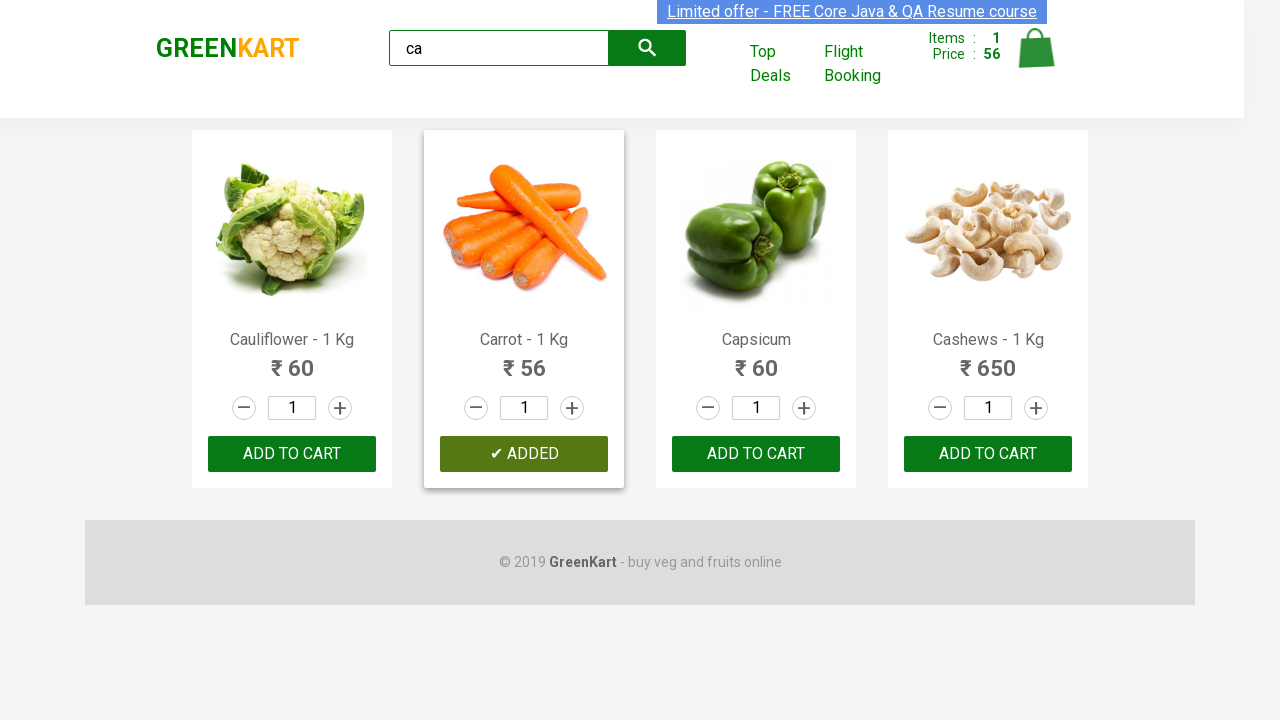

Found and added Cashews product (index 3) to cart at (988, 454) on .products .product >> nth=3 >> button
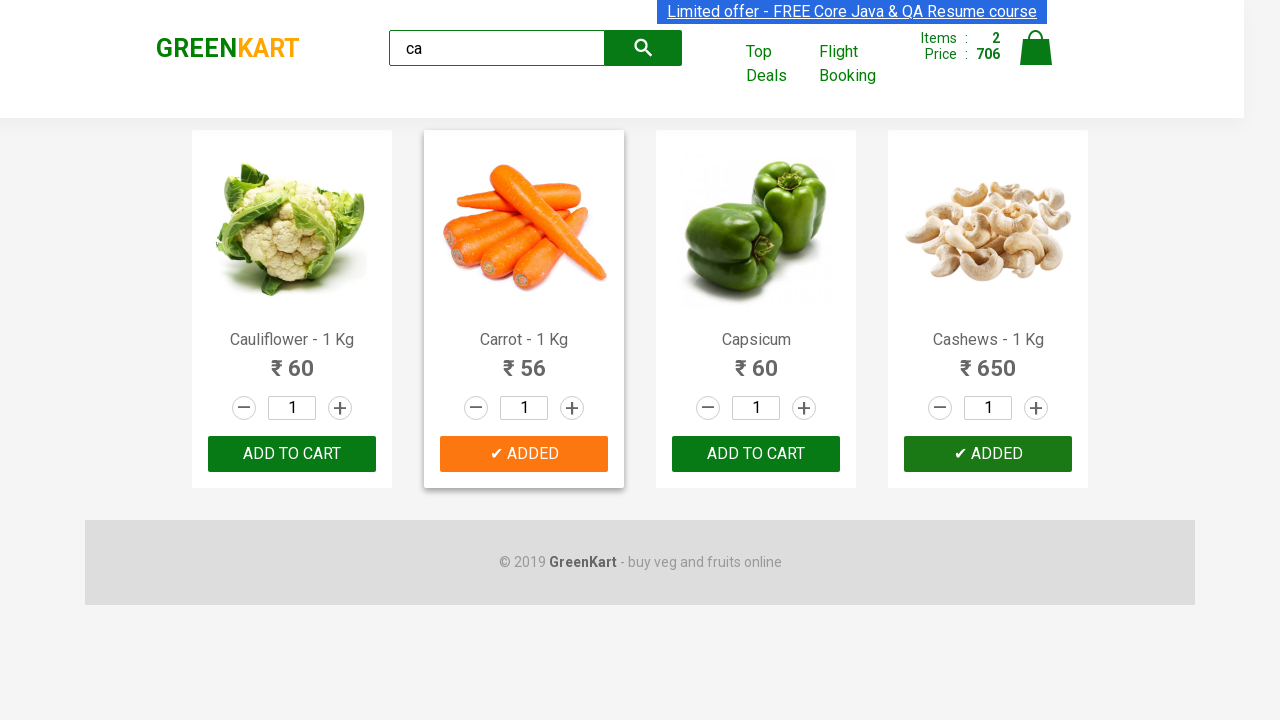

Verified brand logo text is 'GREENKART'
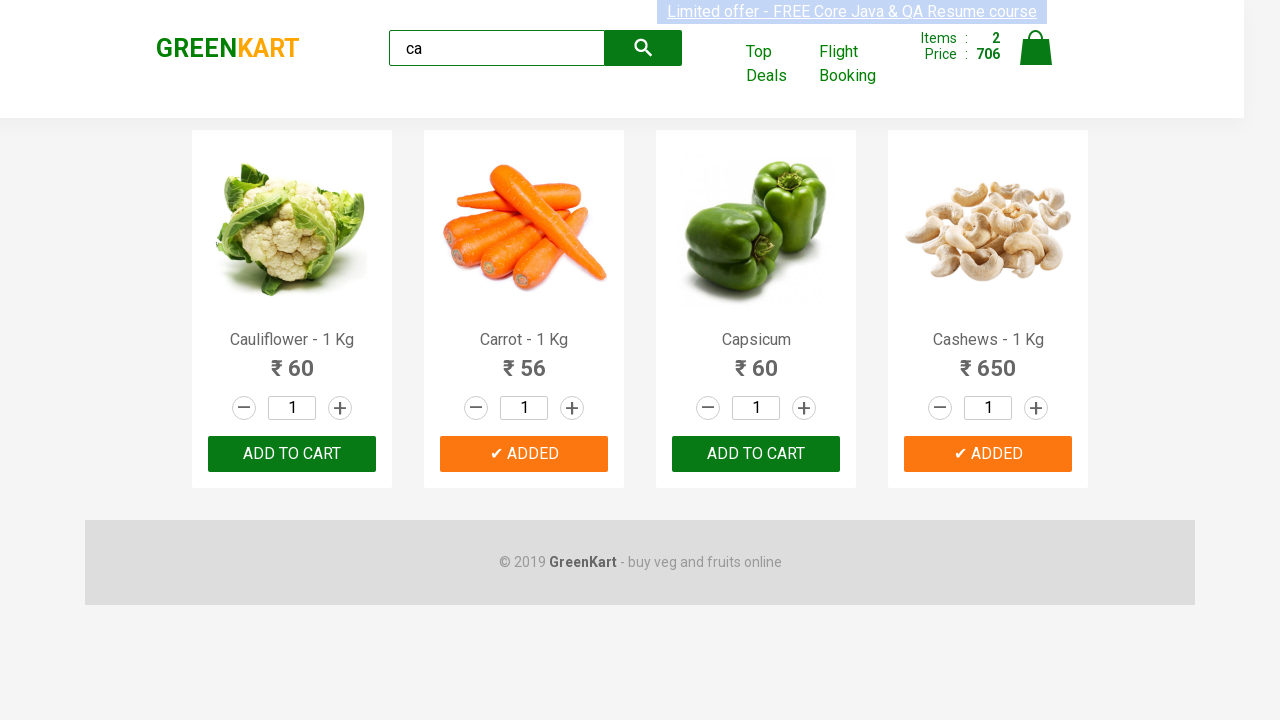

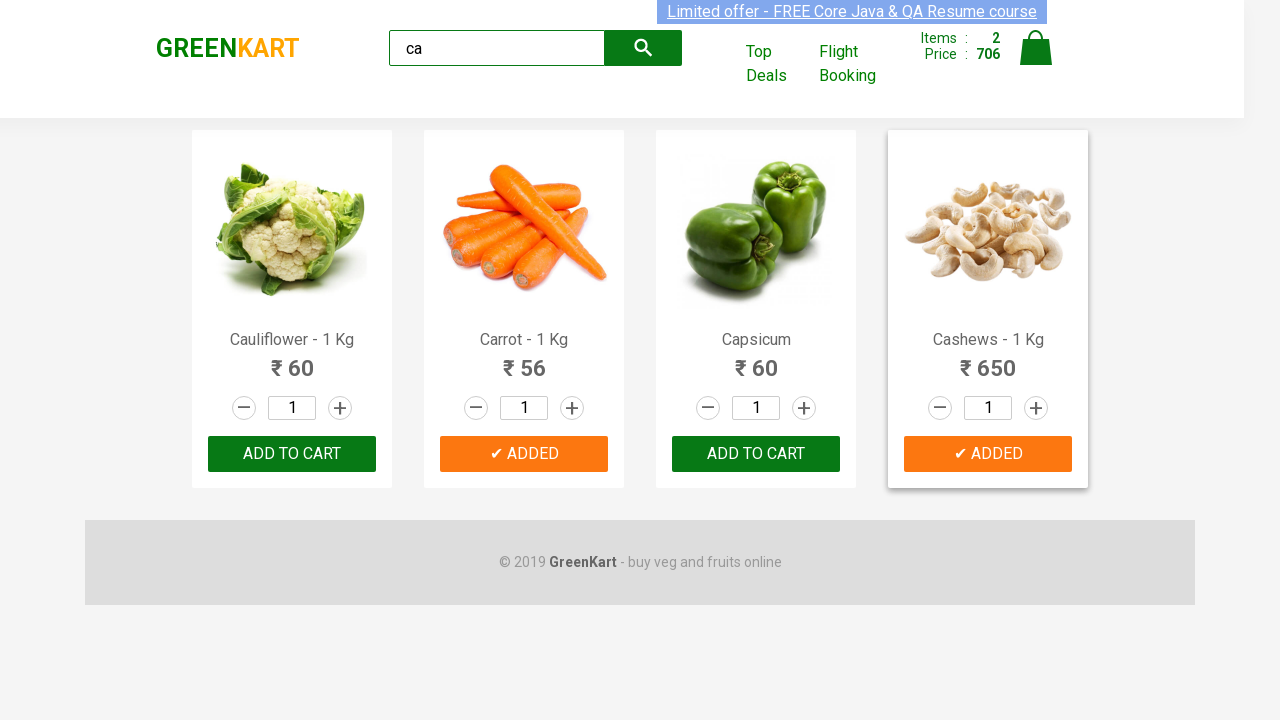